Tests iframe interaction by switching into an iframe, reading text inside it, switching back to parent frame, and navigating to another page

Starting URL: https://demoqa.com/frames

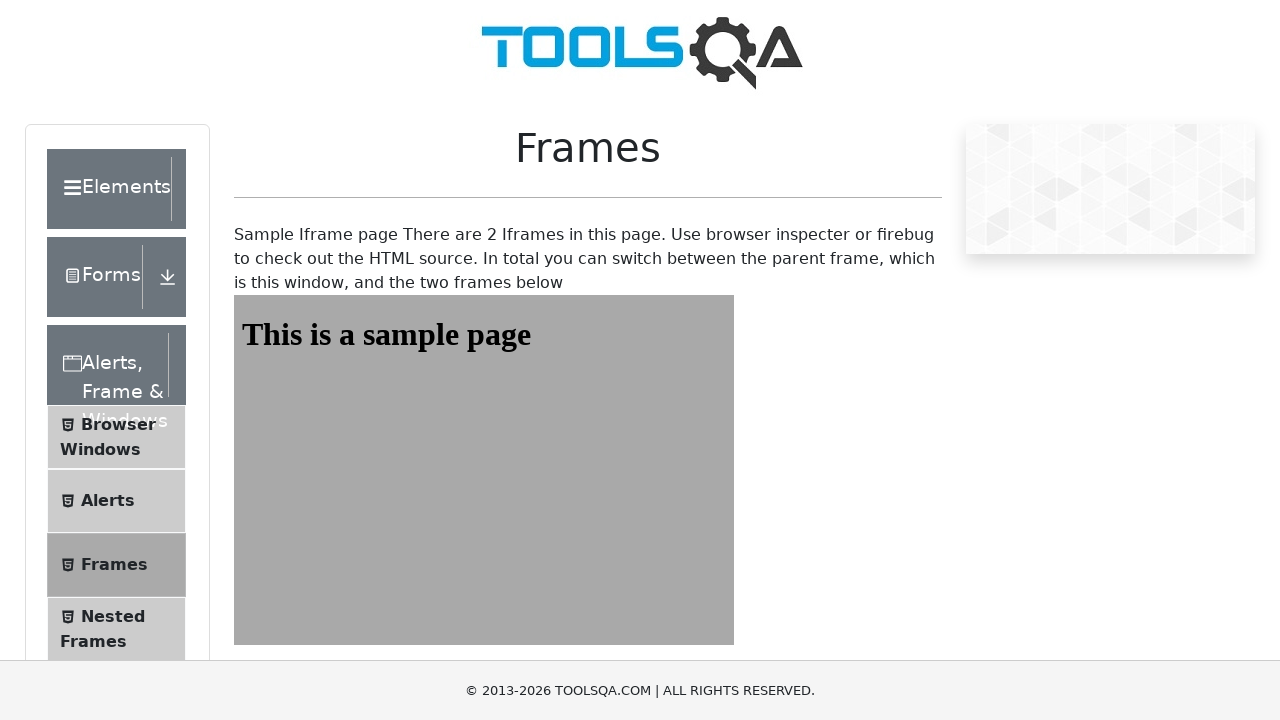

Retrieved text from element outside iframe
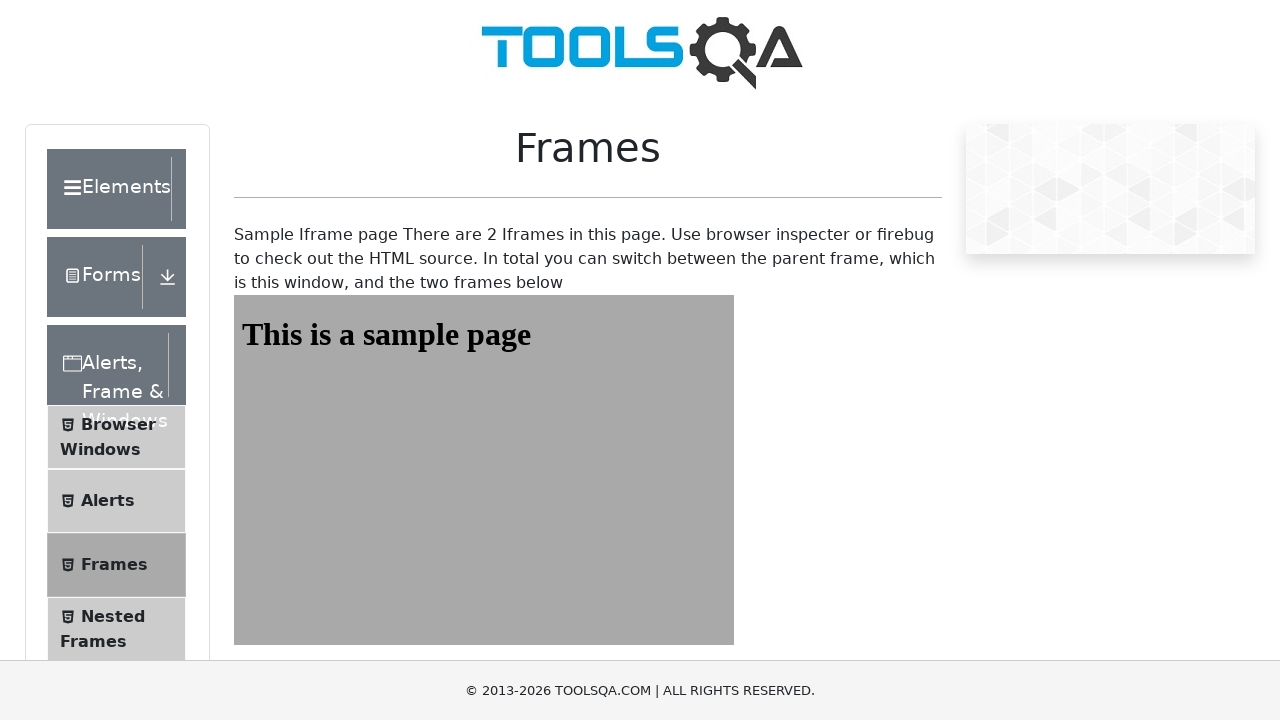

Located iframe with id 'frame1'
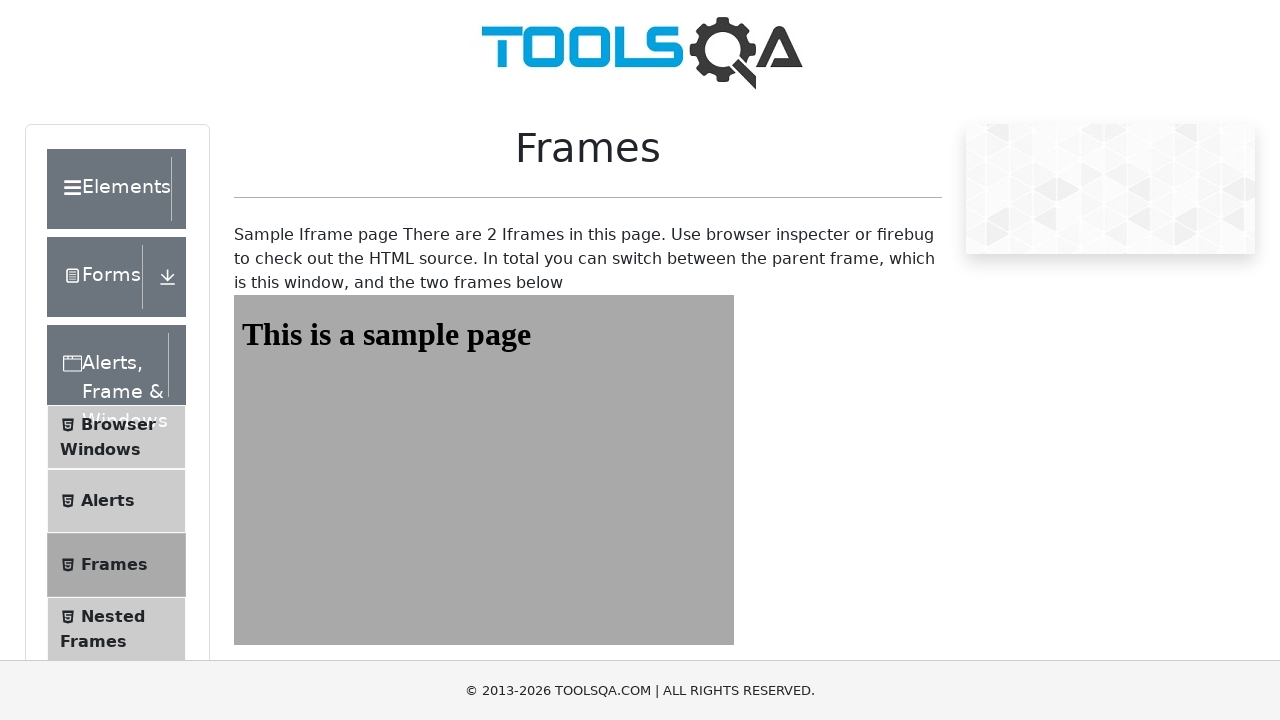

Retrieved h1 text from inside iframe
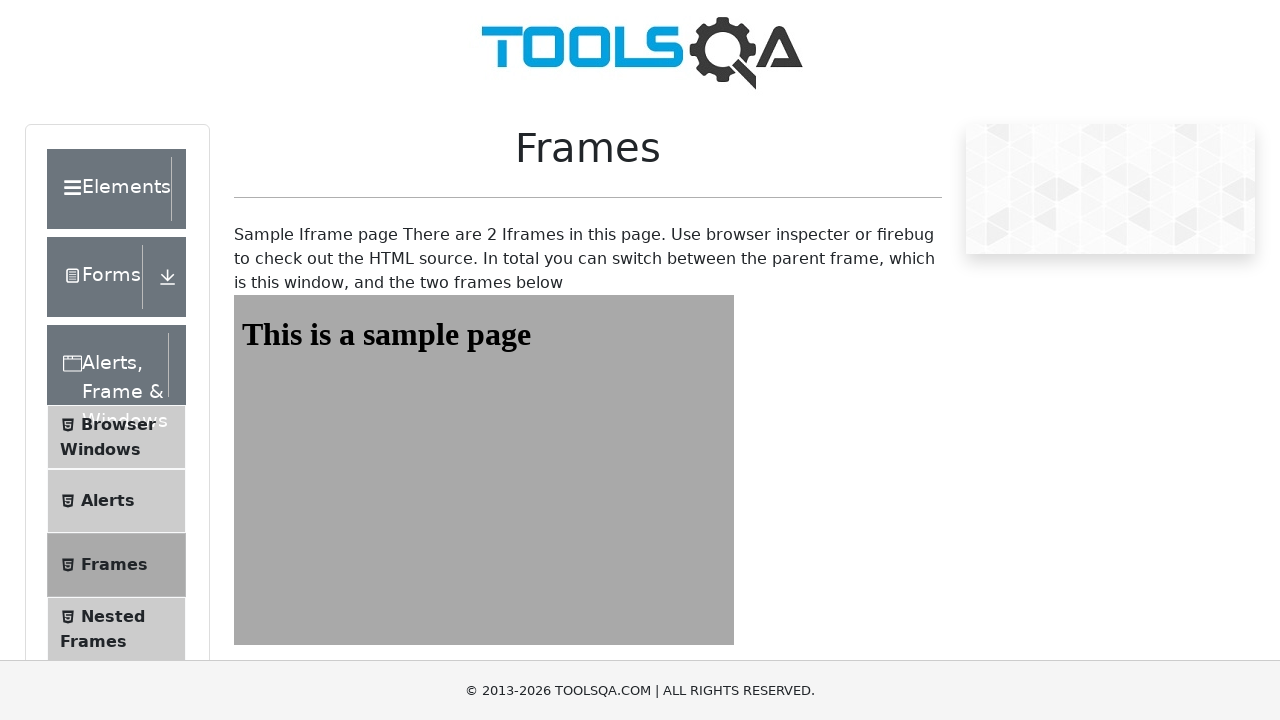

Clicked on 'Browser Windows' link to navigate to another page at (118, 424) on xpath=//span[.='Browser Windows']
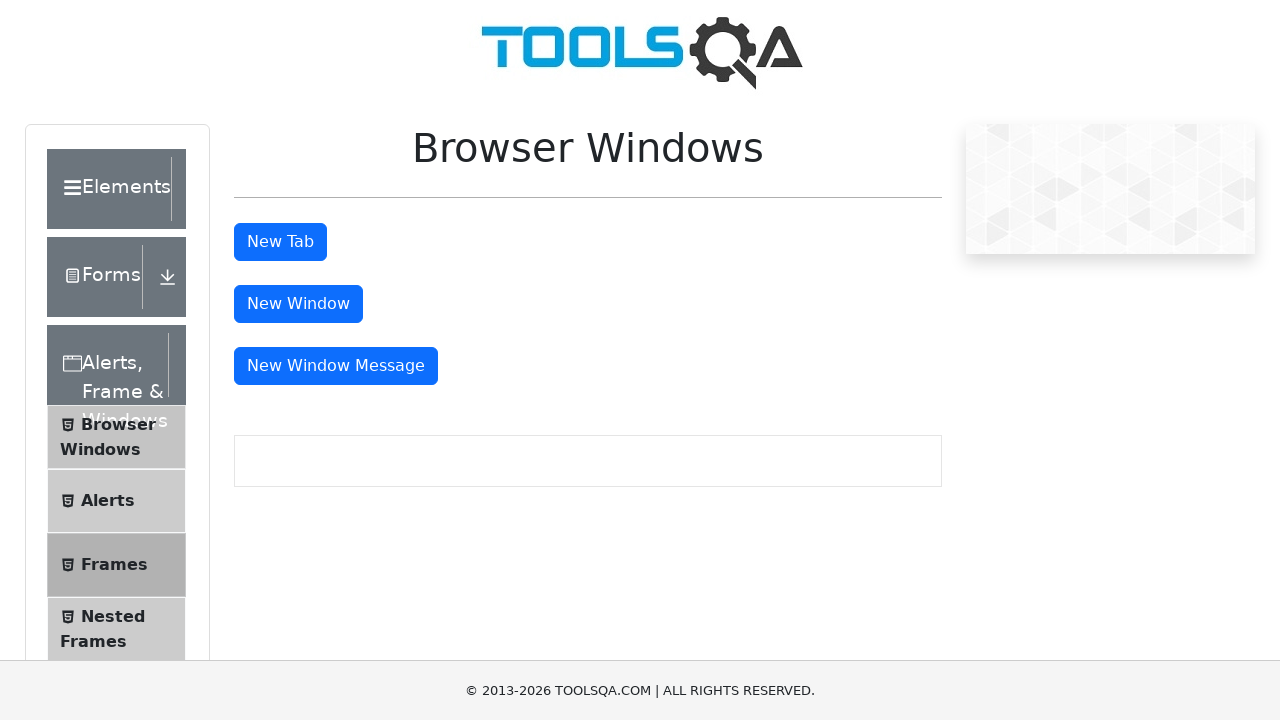

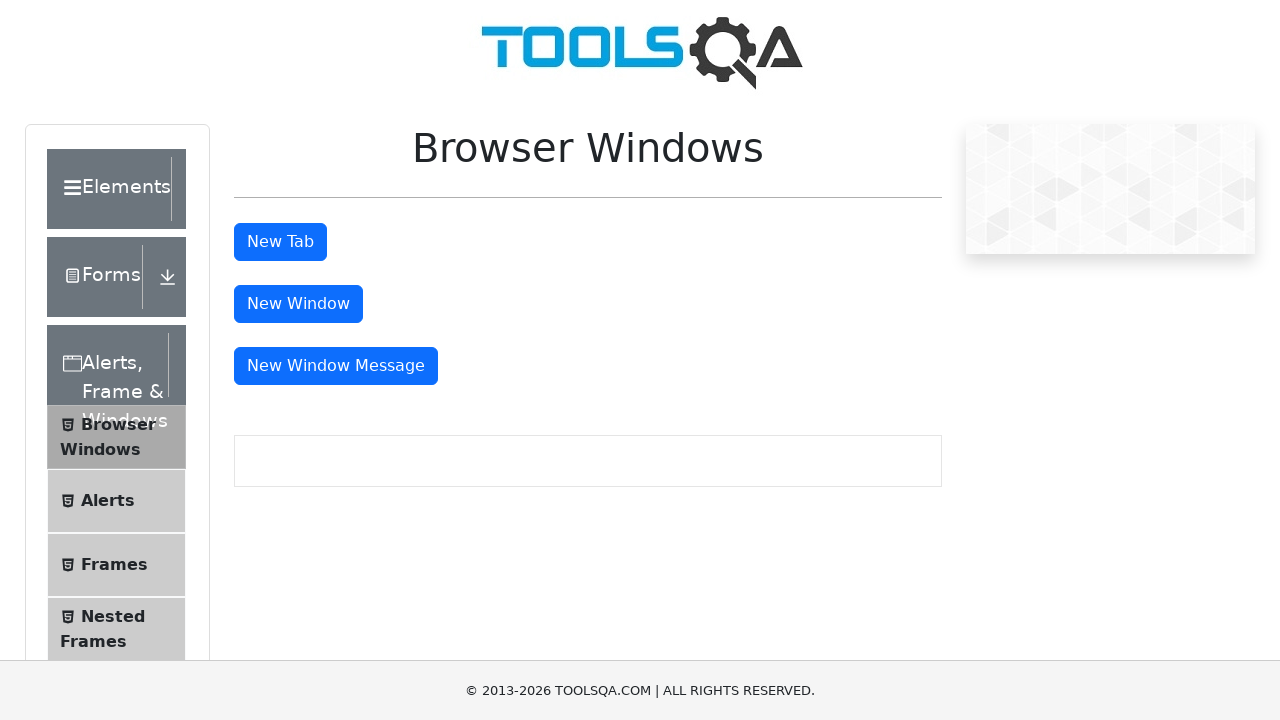